Navigates to Spotify homepage and takes a screenshot after waiting for the page to load

Starting URL: https://www.spotify.com

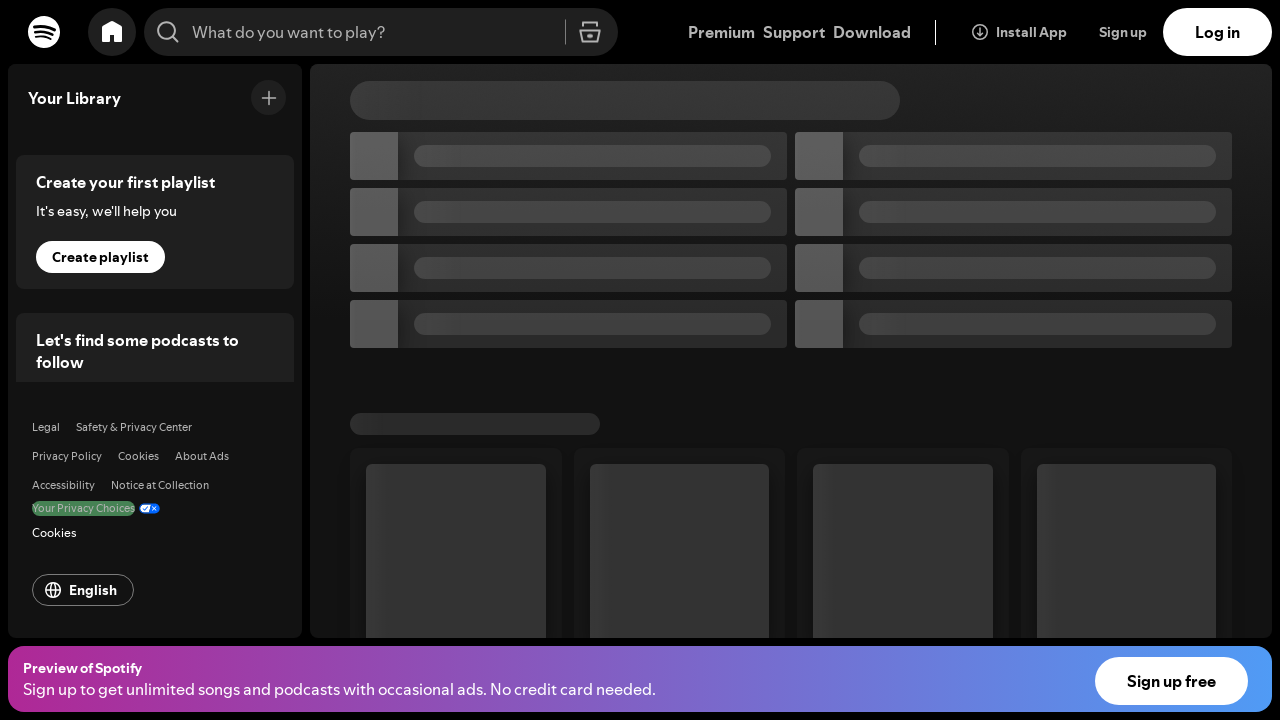

Waited 5 seconds for page to load completely
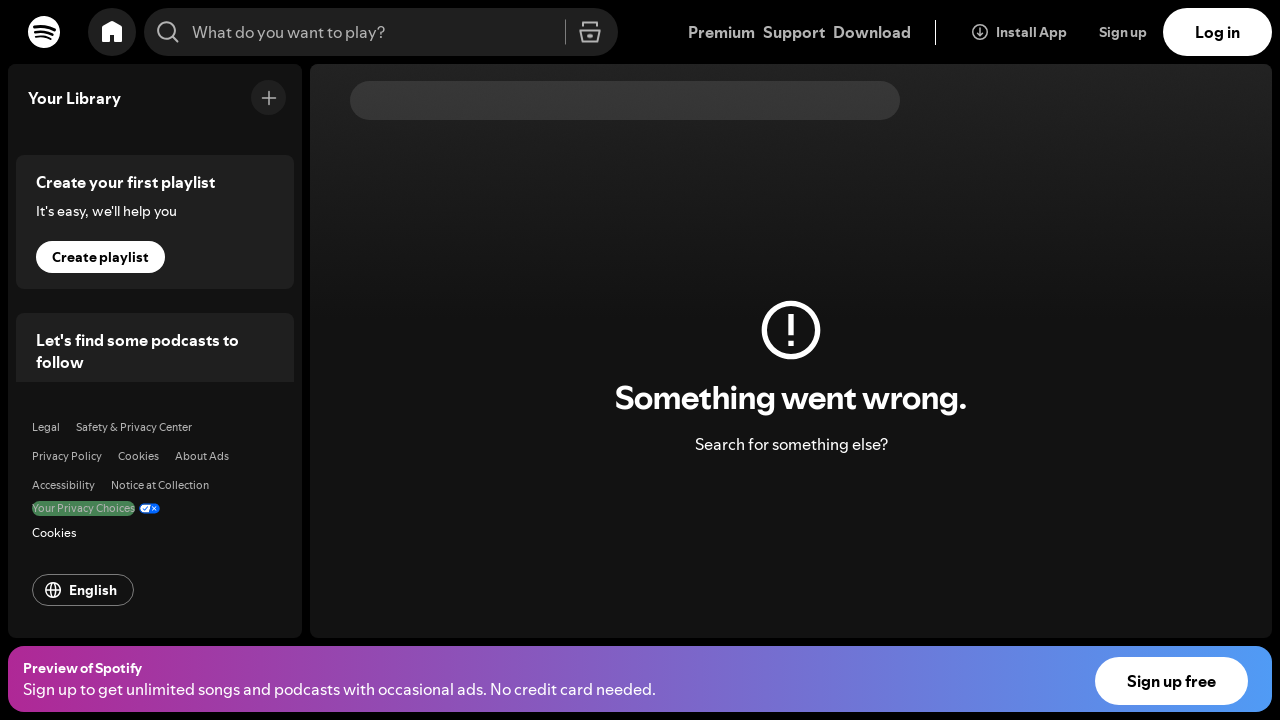

Took screenshot of Spotify homepage after page load
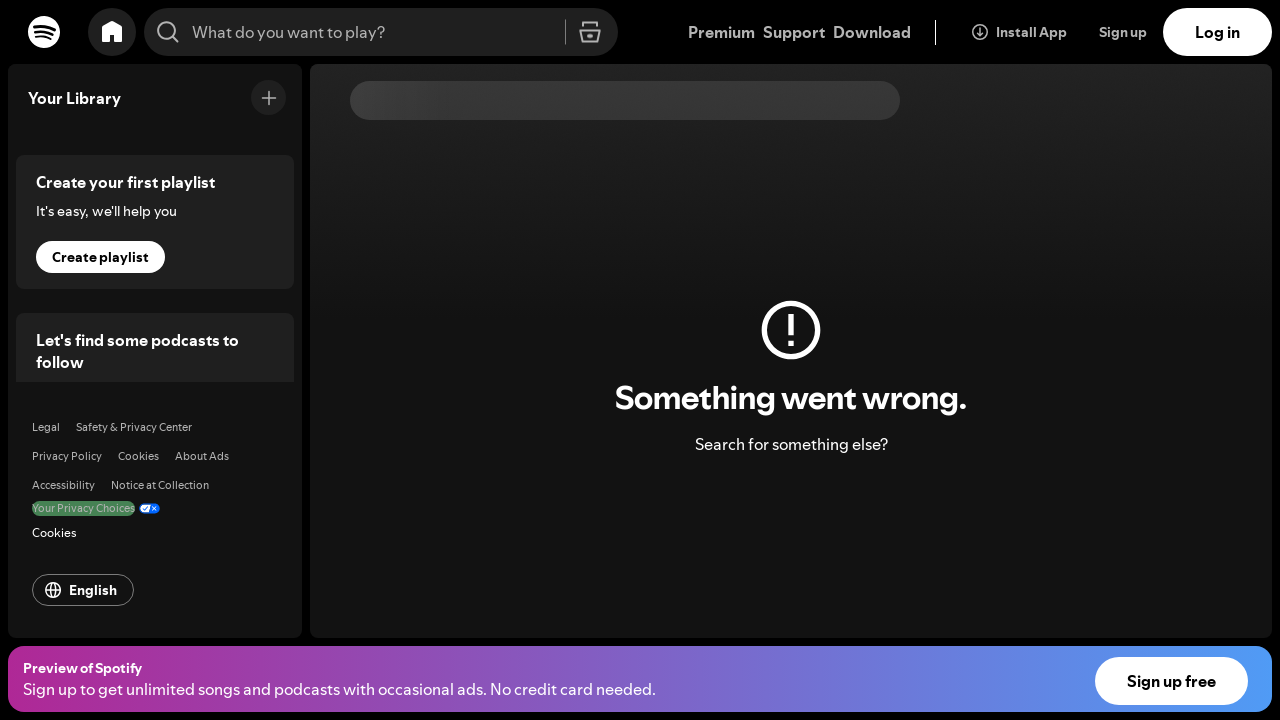

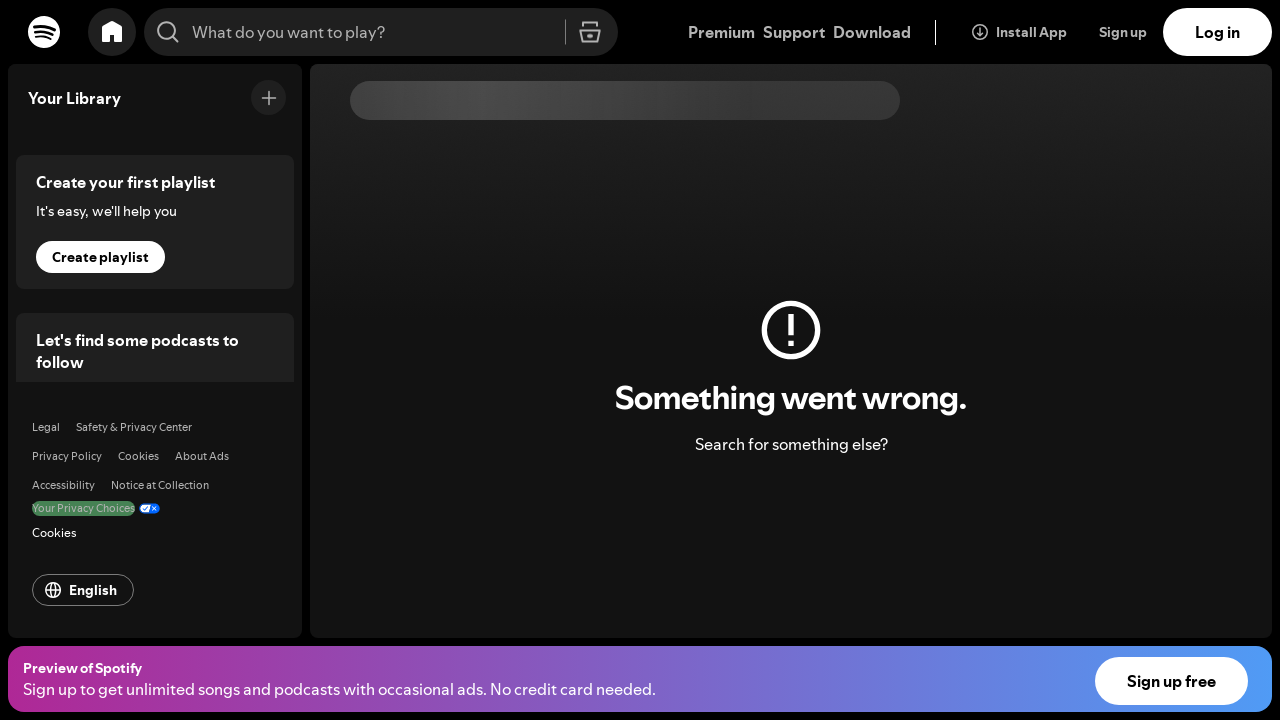